Tests FAQ accordion functionality by clicking the sixth question and verifying its answer becomes visible

Starting URL: https://qa-scooter.praktikum-services.ru/

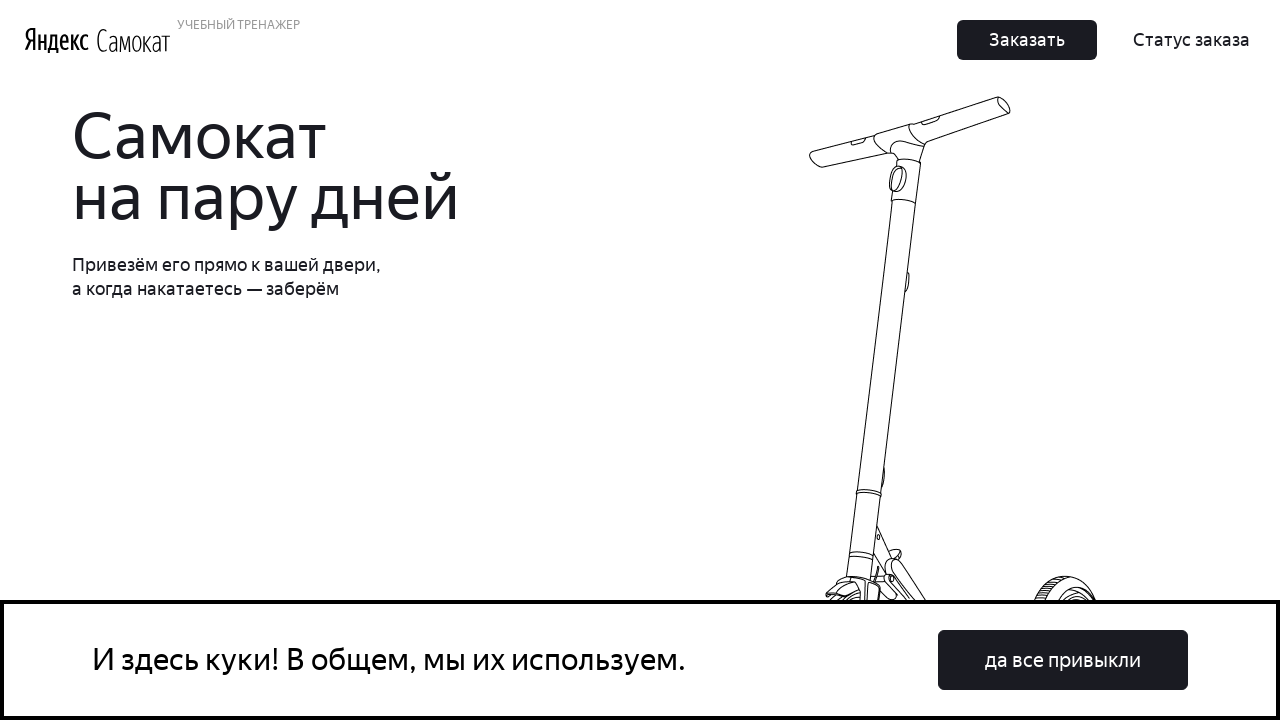

Scrolled to FAQ section
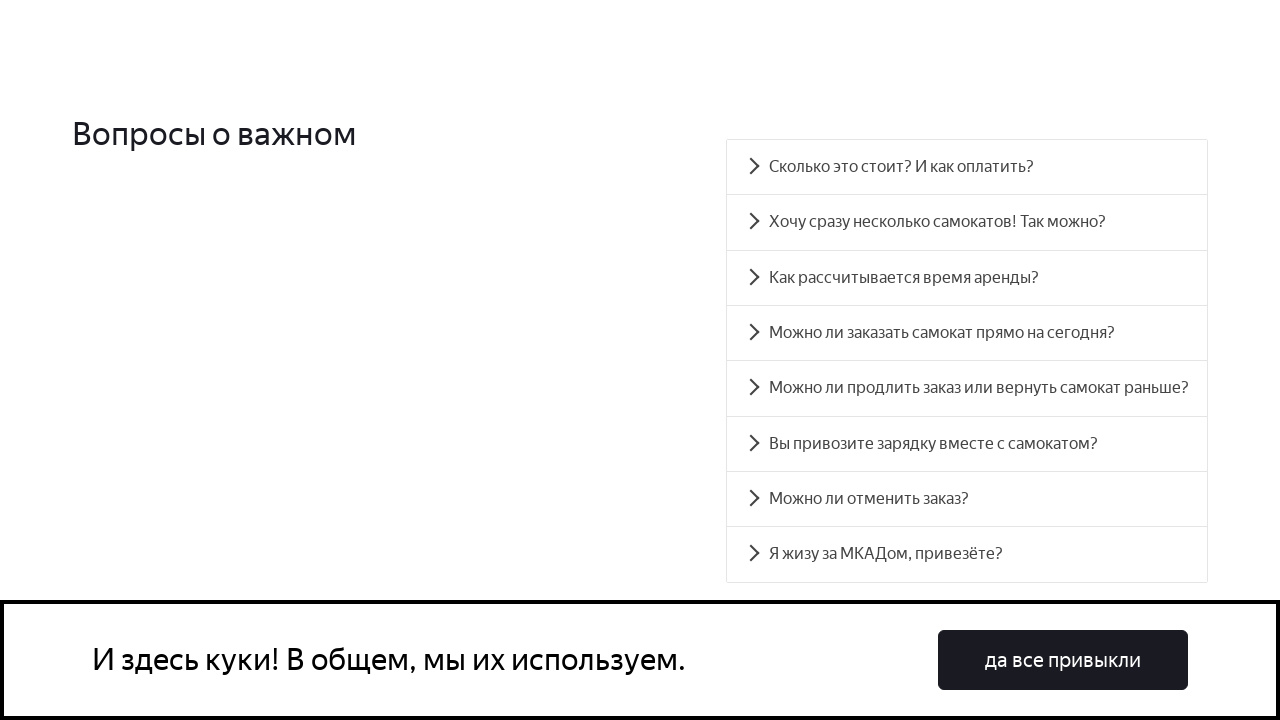

Clicked on the sixth FAQ question at (967, 444) on .Home_FAQ__3uVm4 [data-accordion-component='AccordionItemButton'] >> nth=5
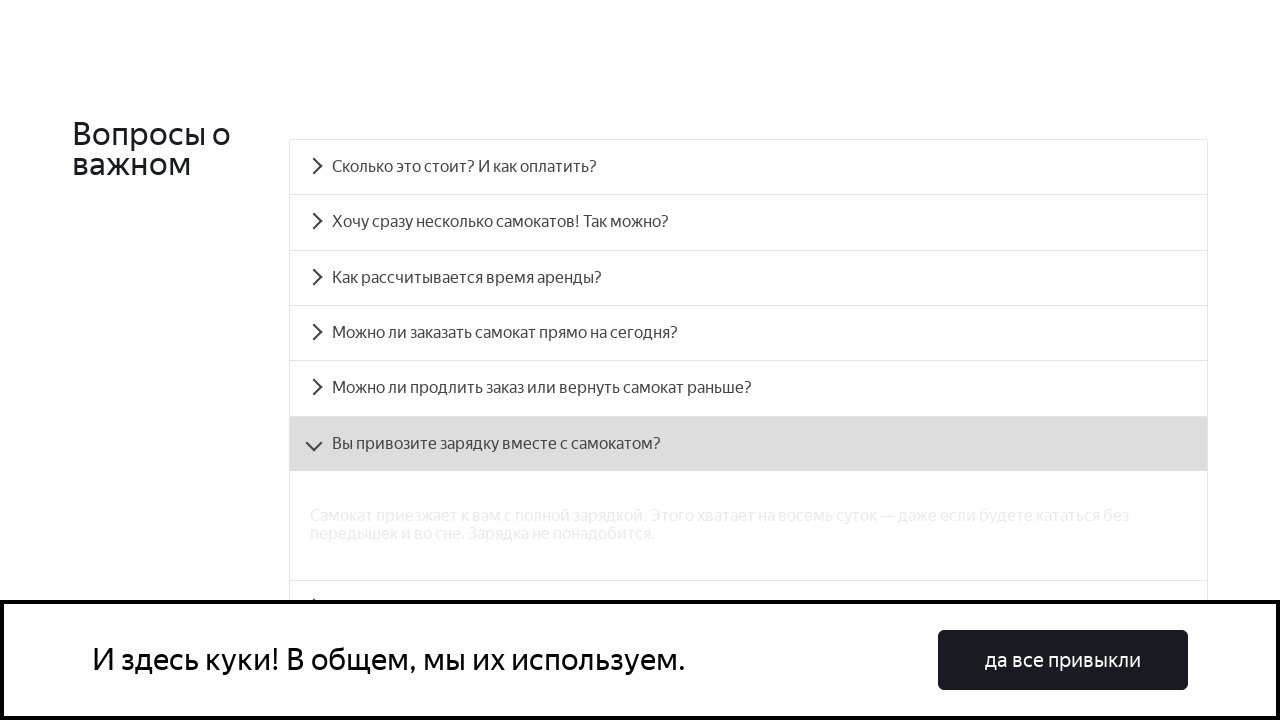

Verified that the sixth FAQ answer is now visible
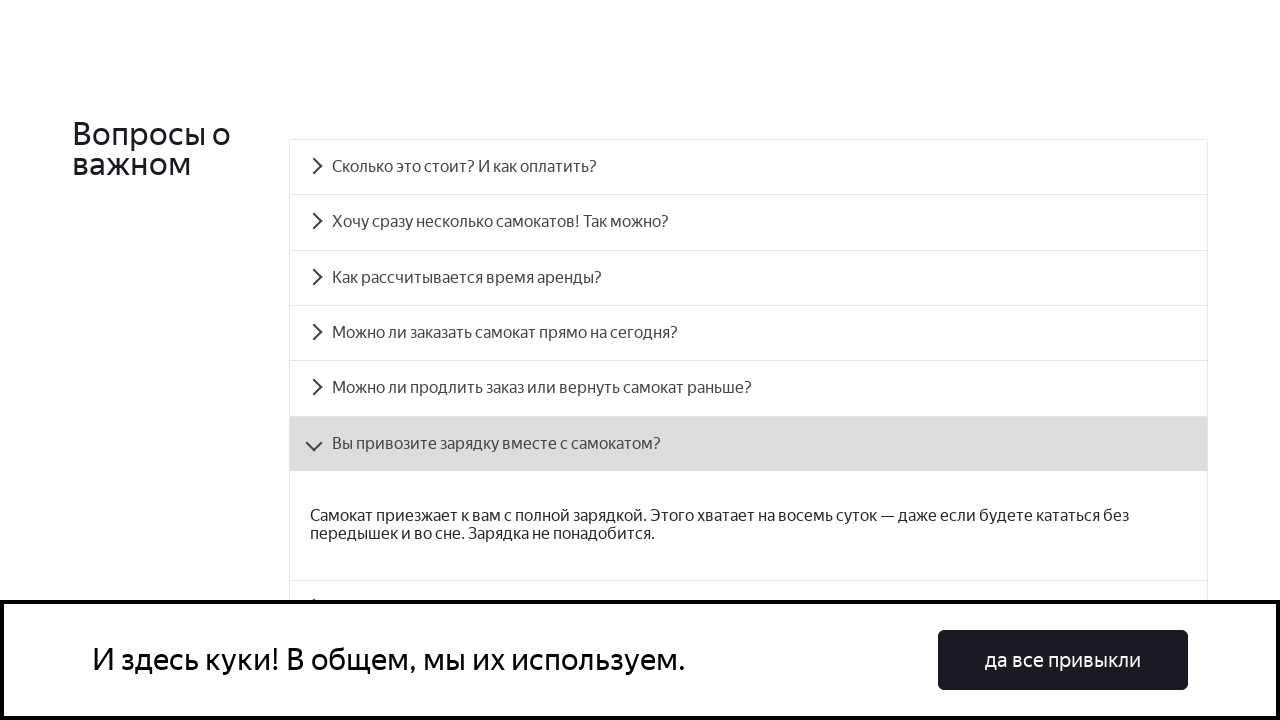

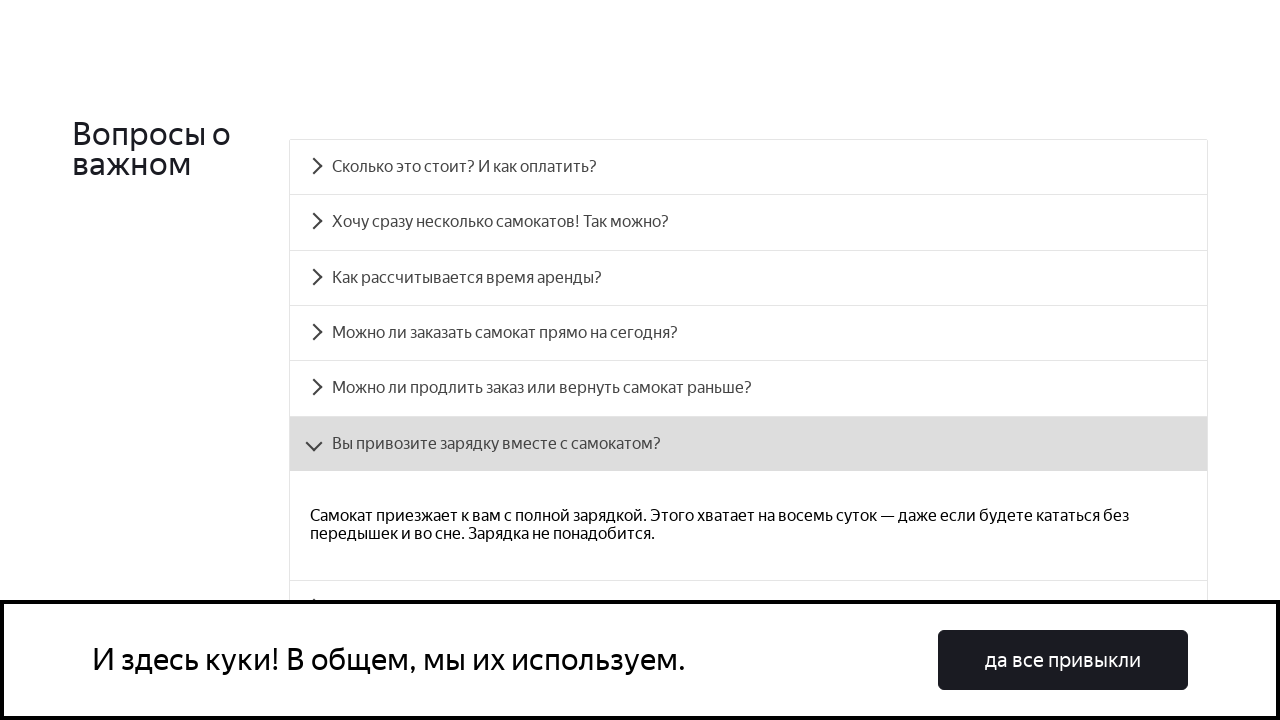